Tests that the input field is cleared after adding a todo item

Starting URL: https://demo.playwright.dev/todomvc

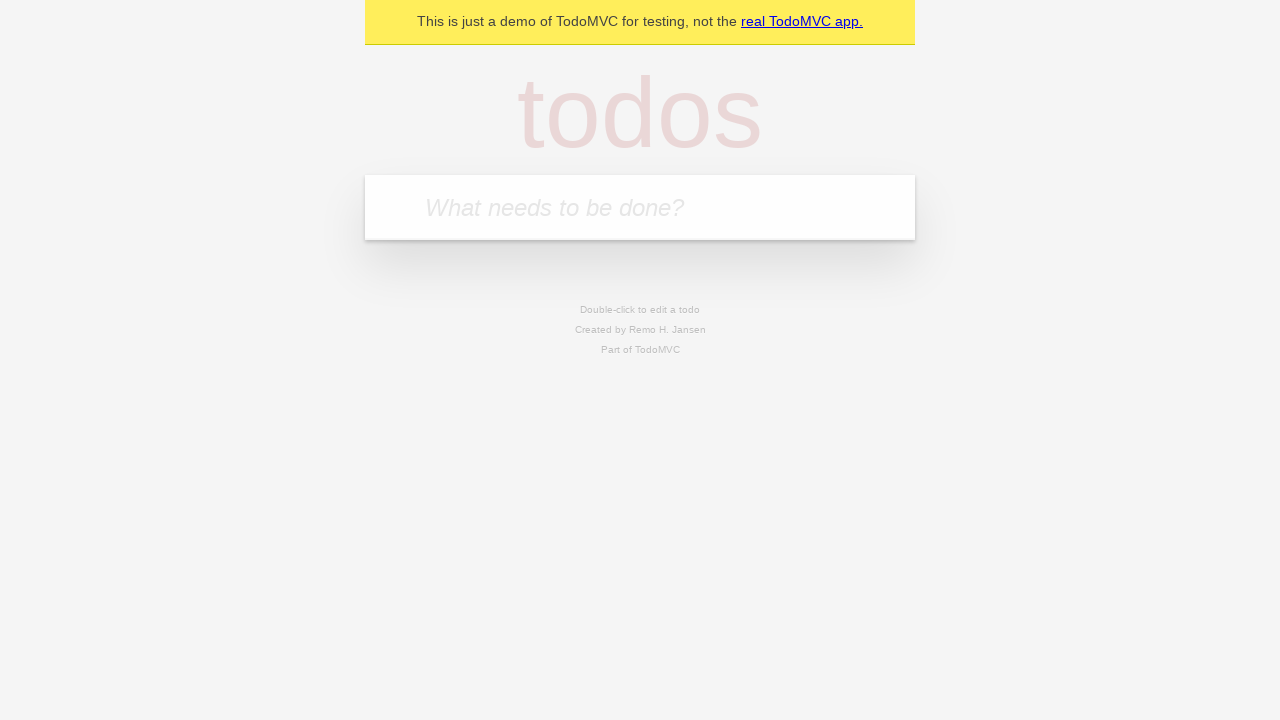

Filled input field with 'buy some cheese' on internal:attr=[placeholder="What needs to be done?"i]
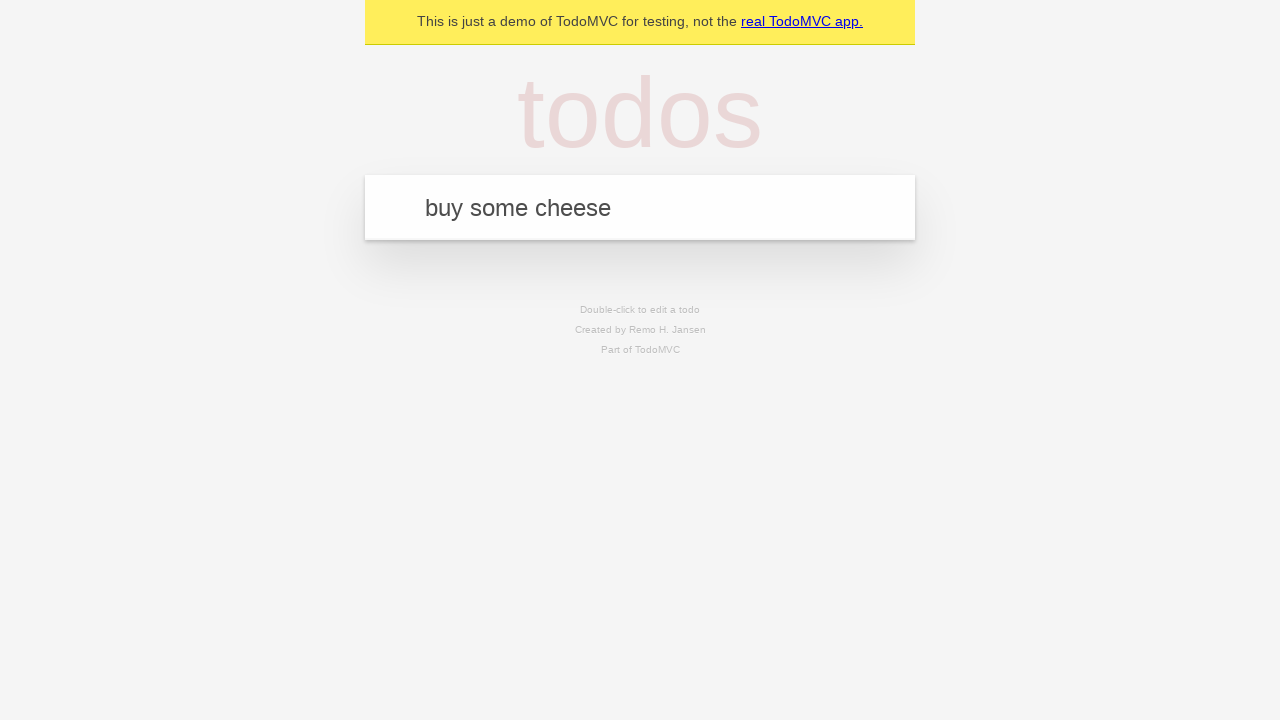

Pressed Enter to add todo item on internal:attr=[placeholder="What needs to be done?"i]
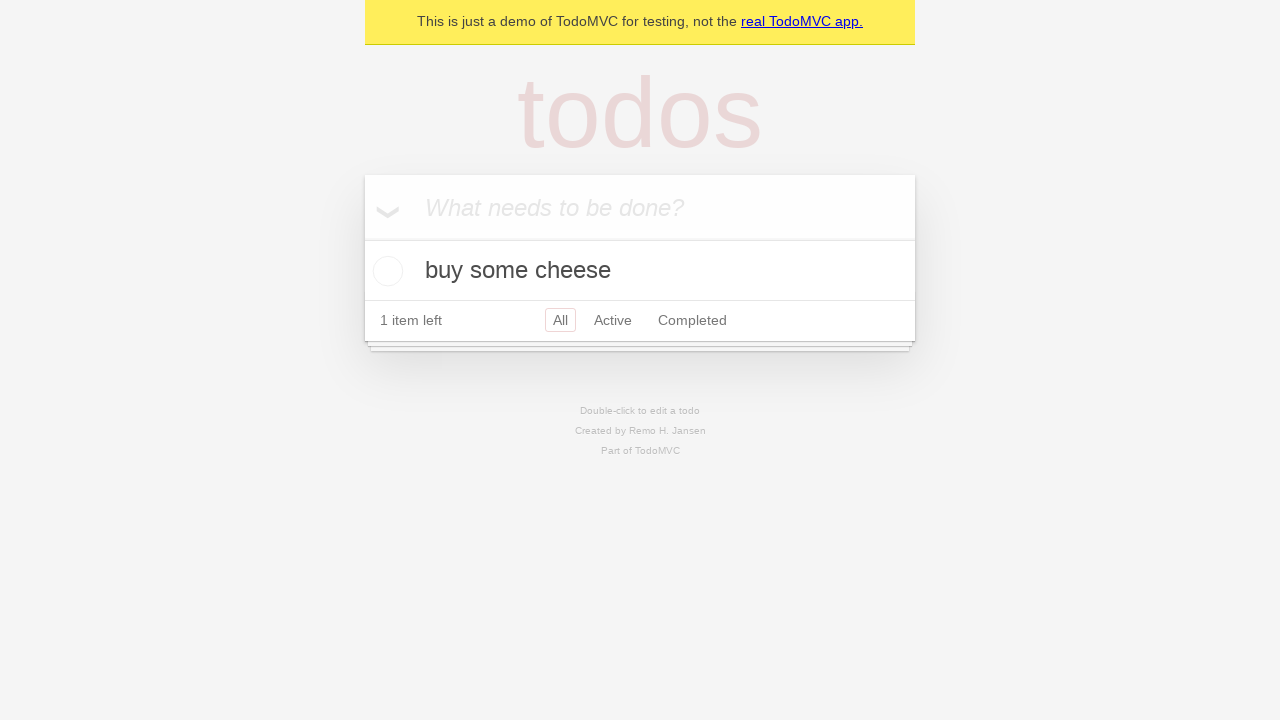

Todo item added and title element appeared
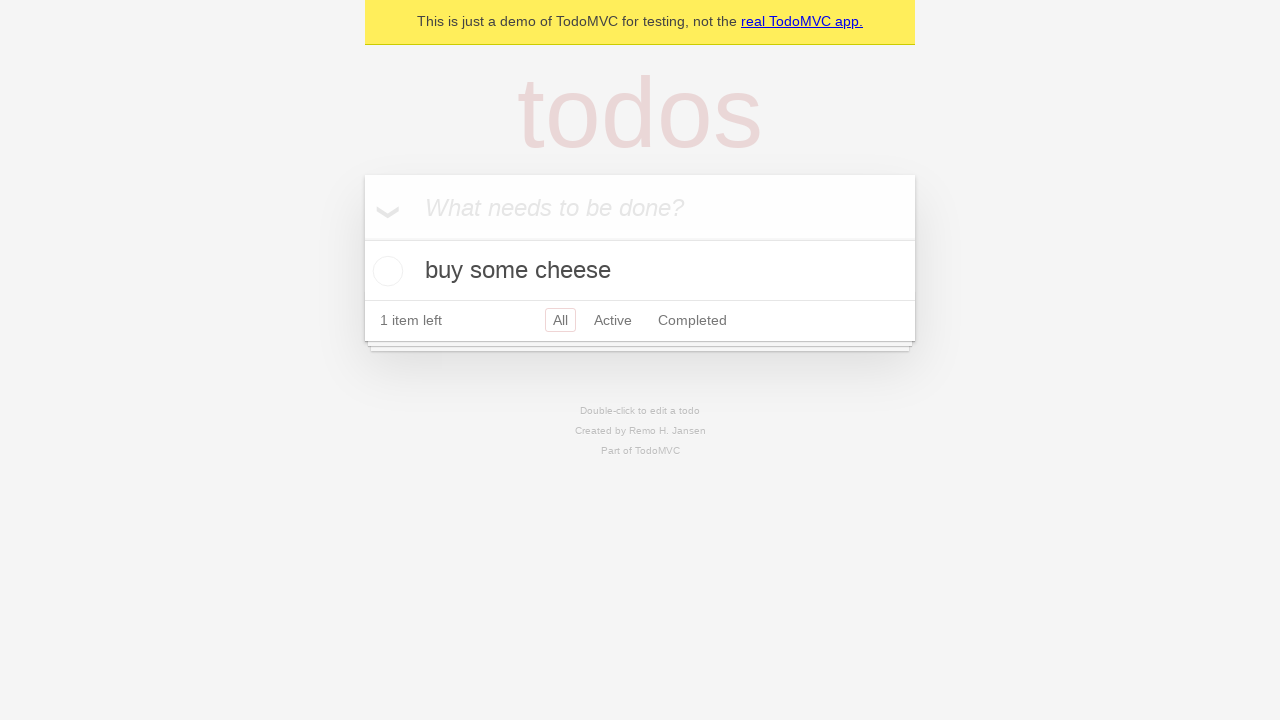

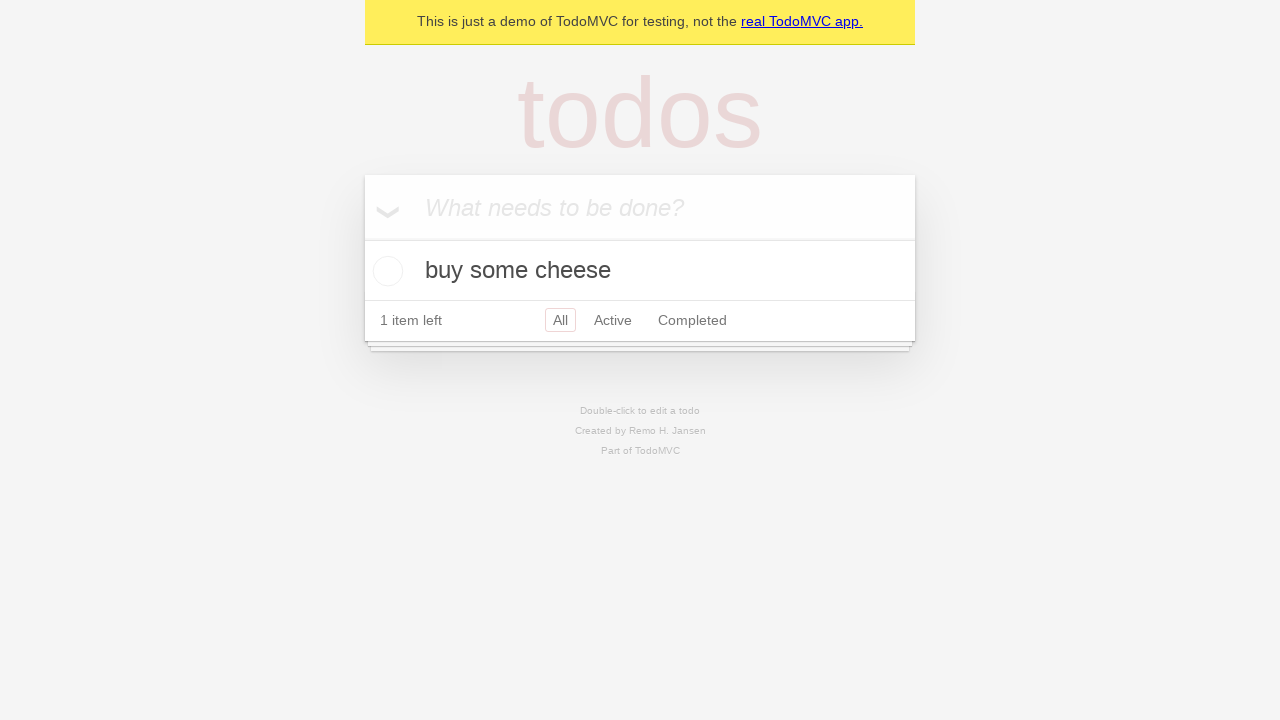